Tests form input by filling a text field with a name and pressing the ArrowDown key.

Starting URL: https://atriina.com/

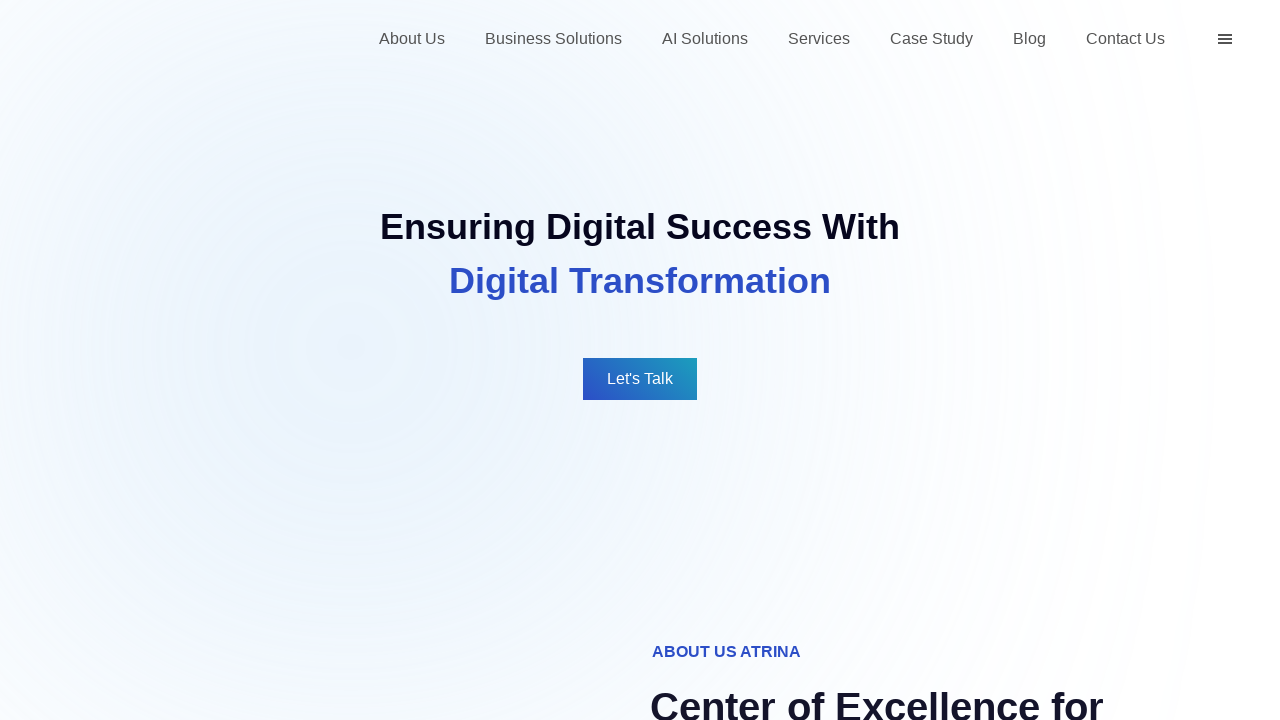

Filled Full Name field with 'Bharath' on internal:attr=[placeholder="Full Name"i]
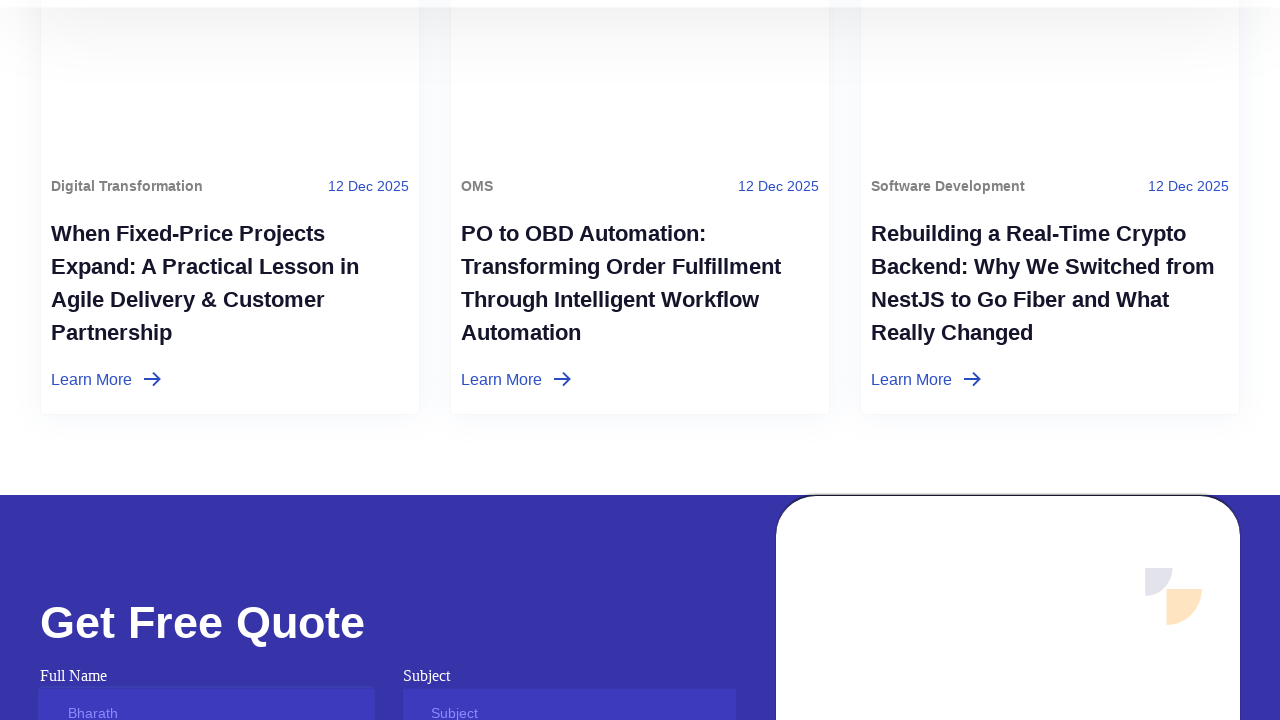

Pressed ArrowDown key in Full Name field on internal:attr=[placeholder="Full Name"i]
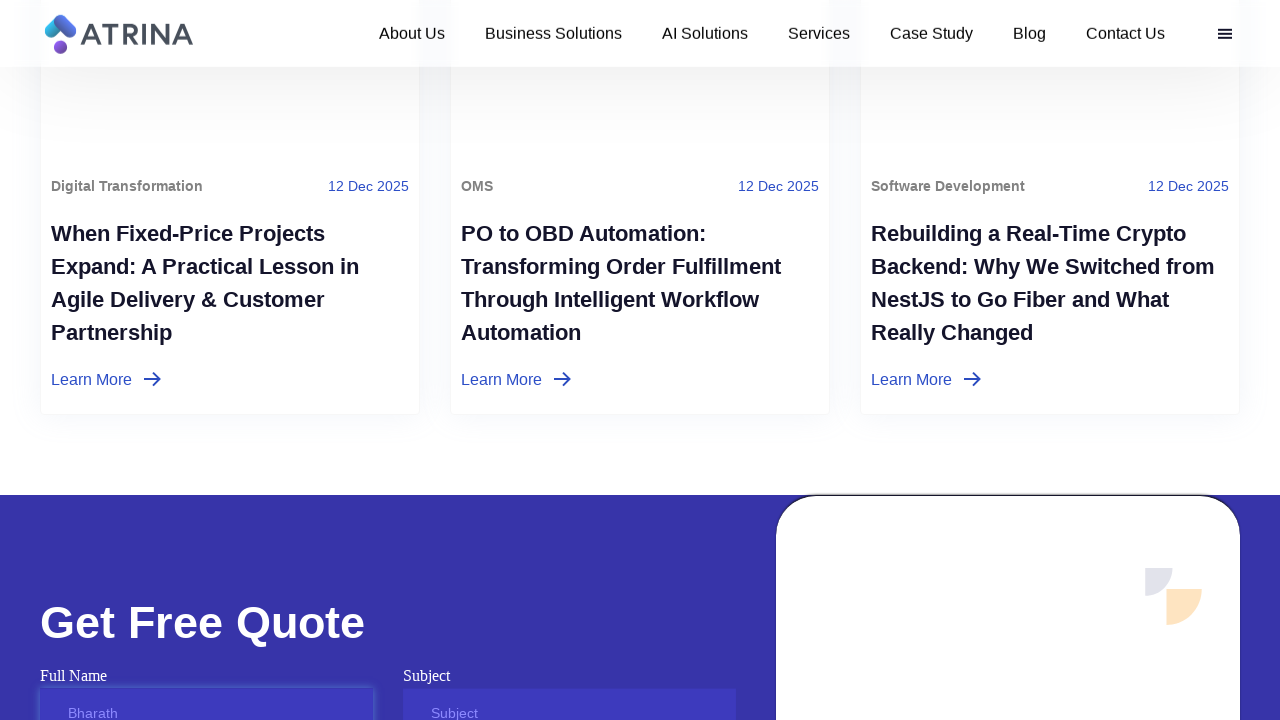

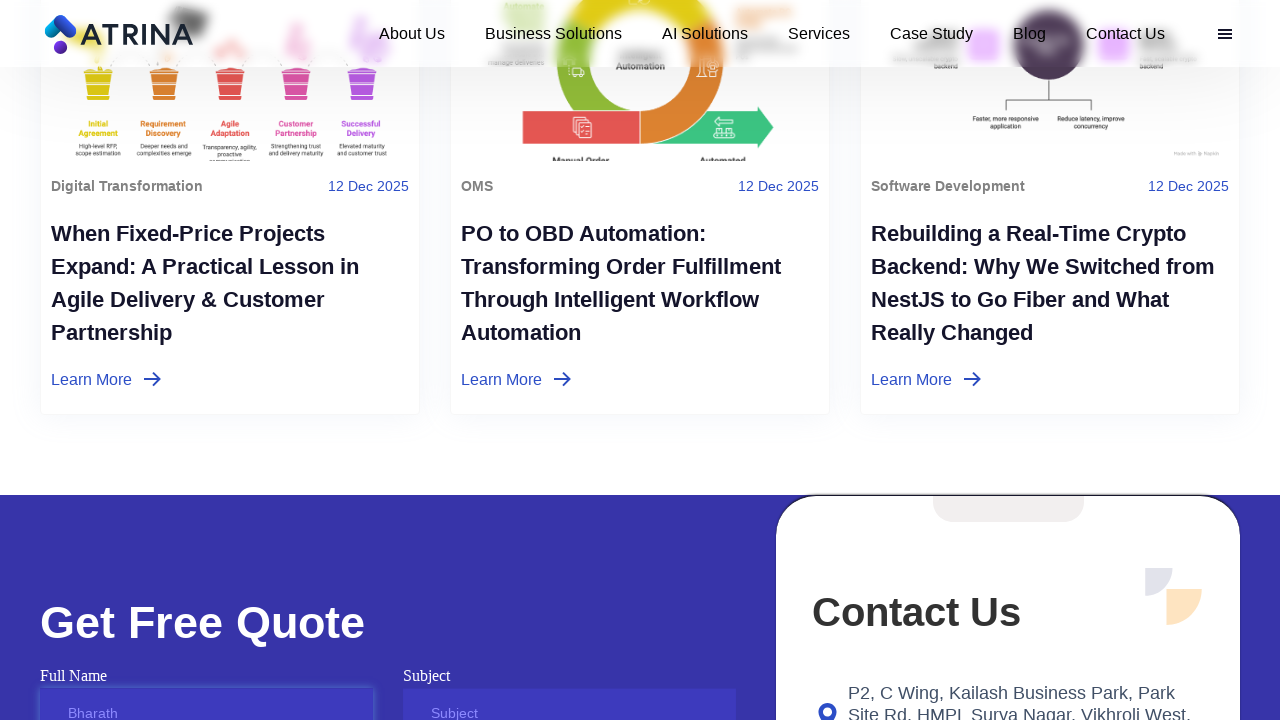